Opens Flipkart homepage and loads the e-commerce site

Starting URL: https://www.flipkart.com

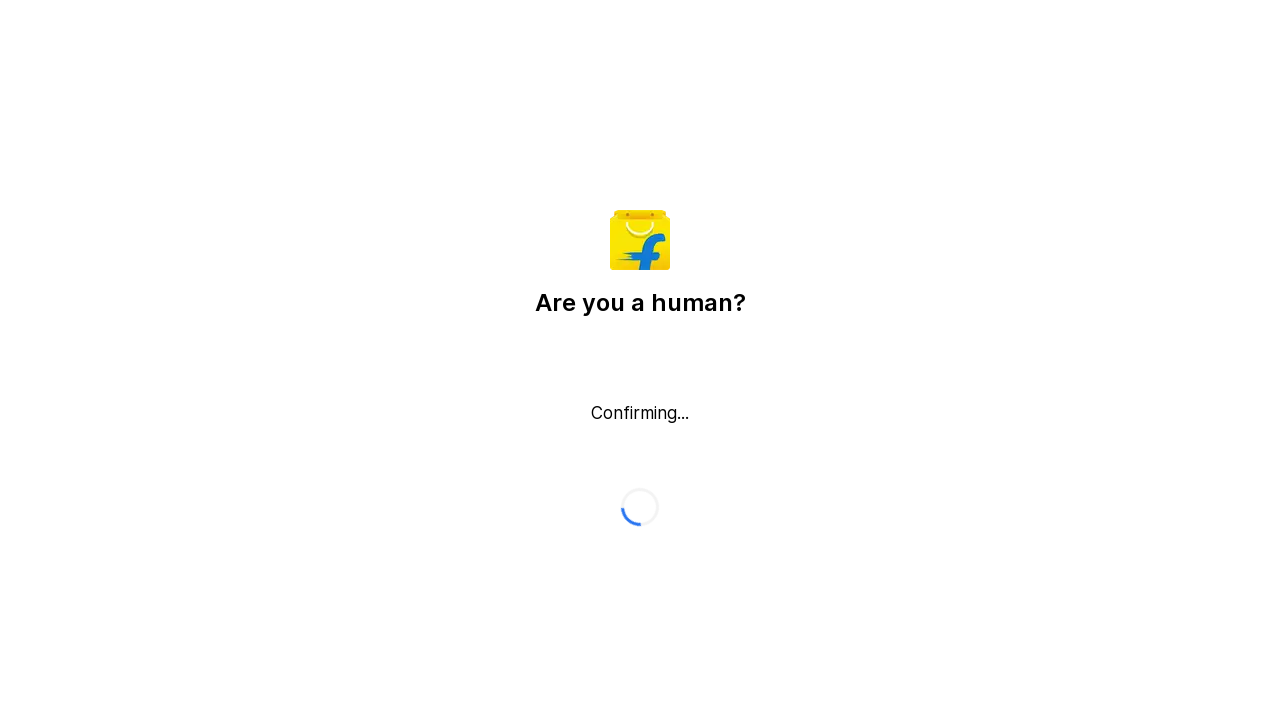

Waited for Flipkart homepage to fully load (networkidle)
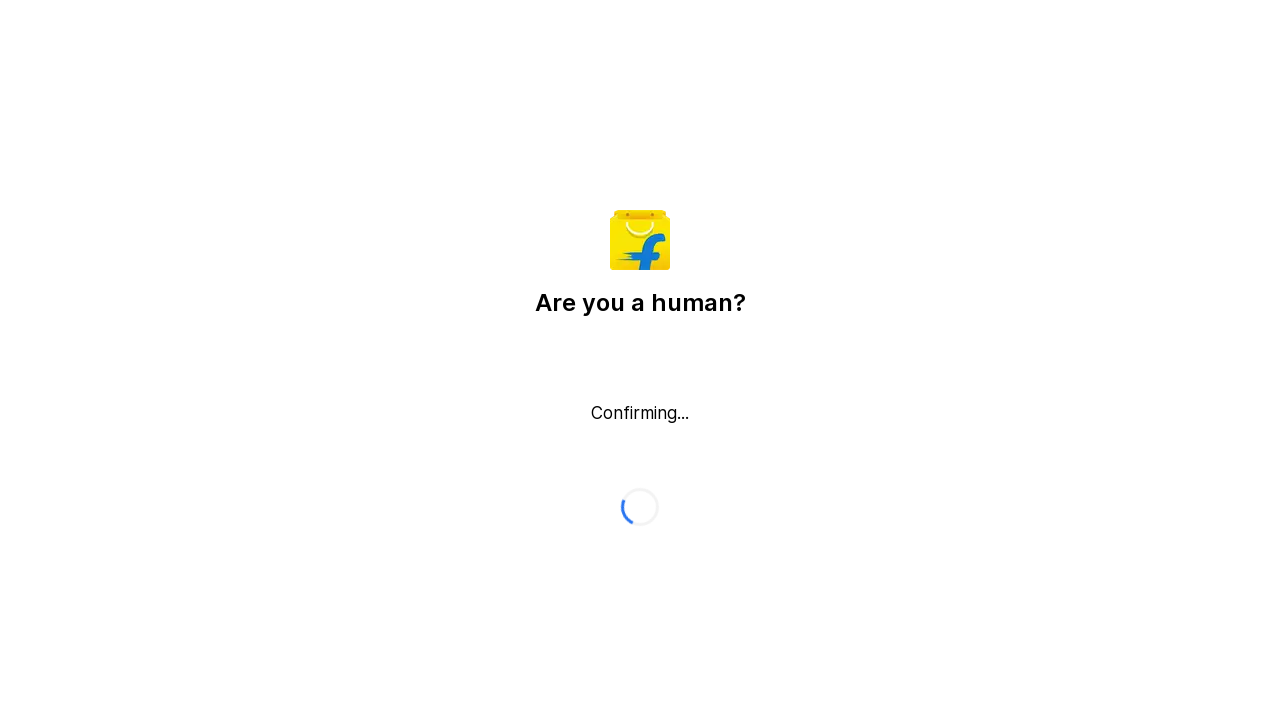

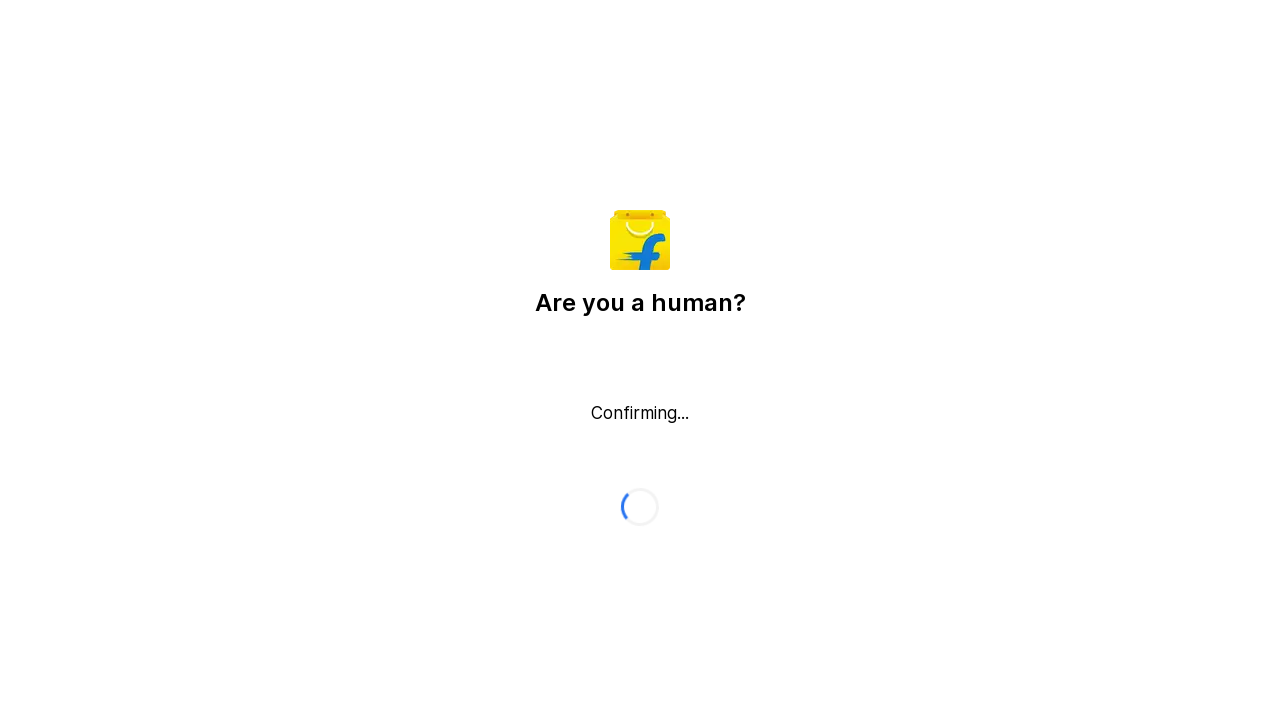